Tests drag and drop functionality by dragging an element from a source position and dropping it onto a target droppable area on the jQuery UI demo page.

Starting URL: https://jqueryui.com/droppable/

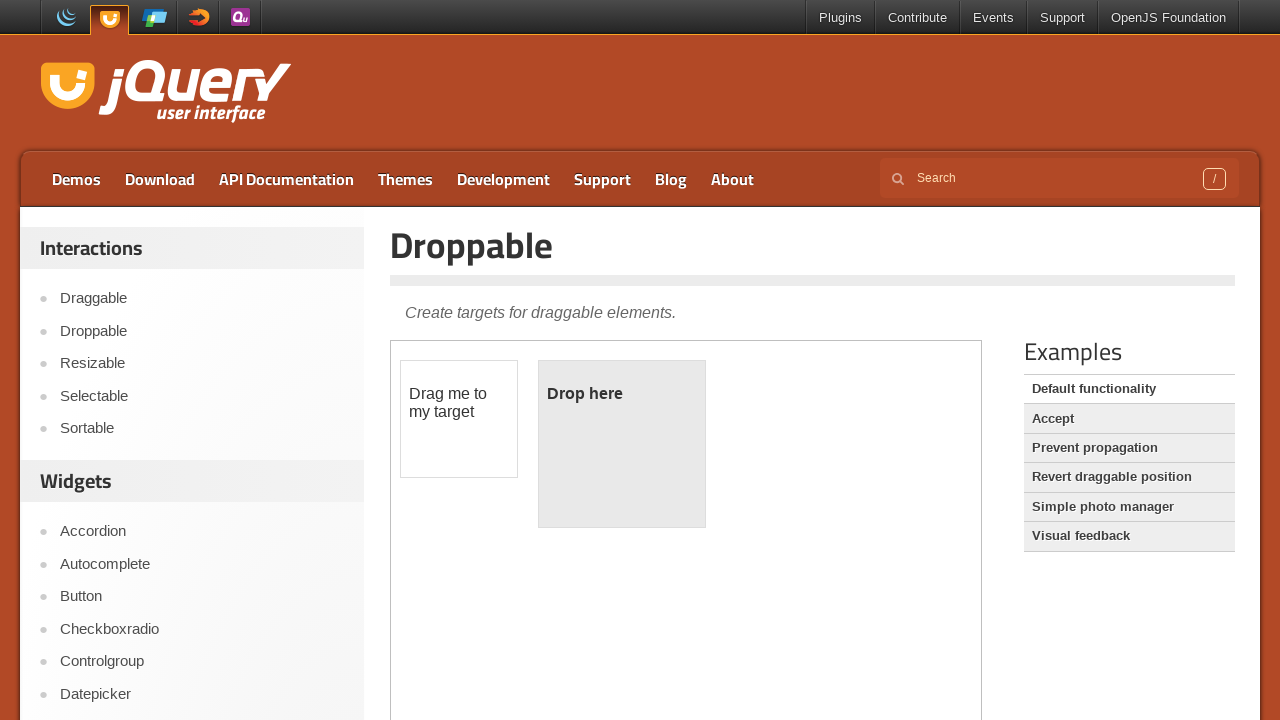

Located the demo iframe containing drag and drop elements
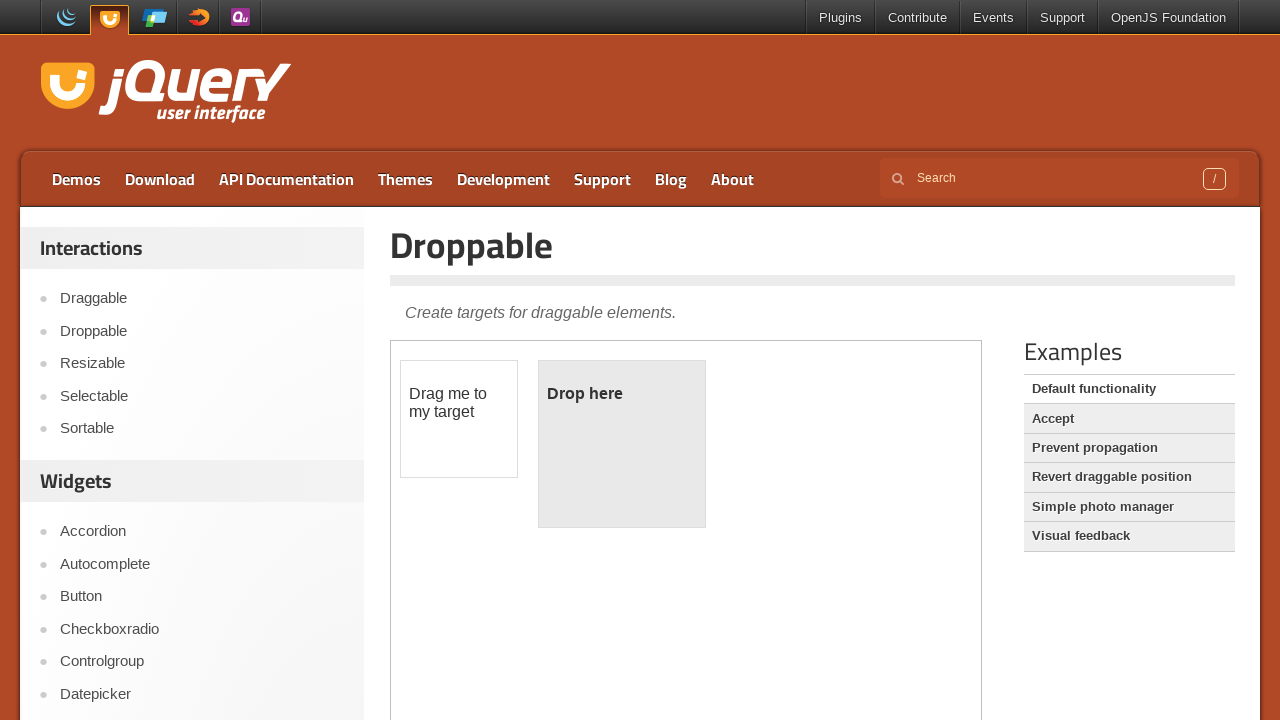

Located the draggable element with id 'draggable'
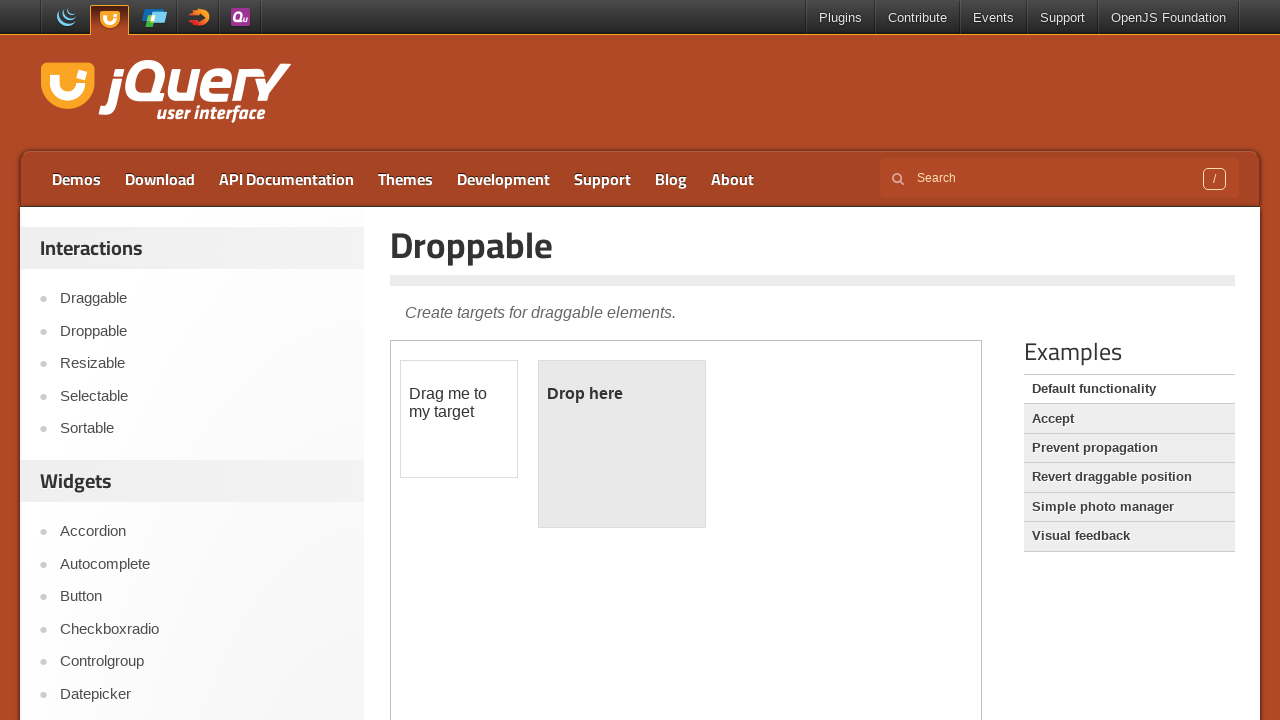

Located the droppable target element with id 'droppable'
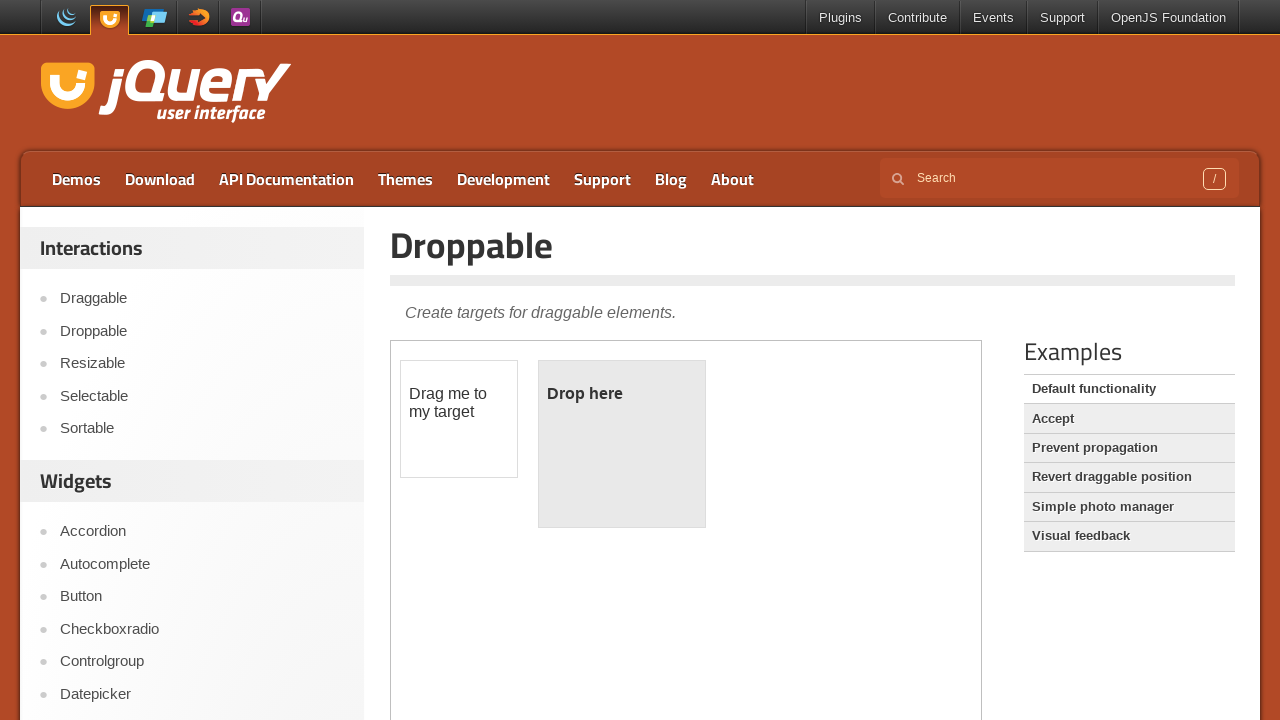

Dragged the draggable element onto the droppable target at (622, 444)
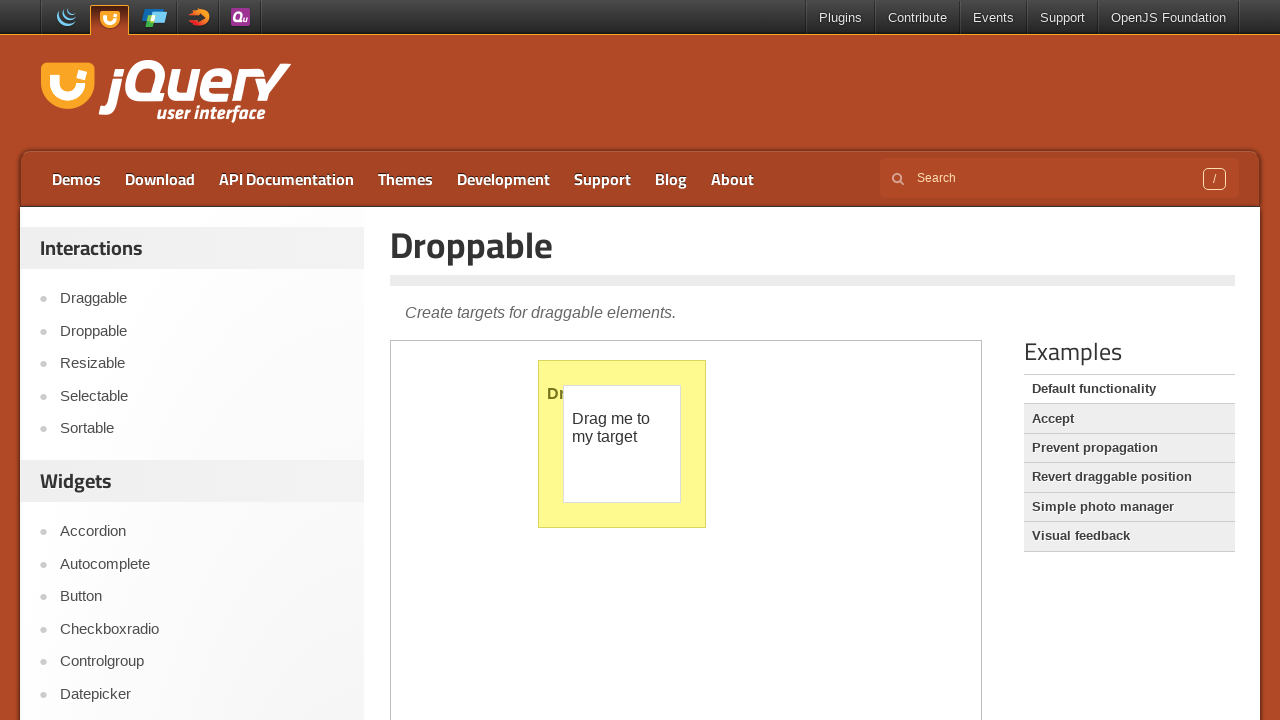

Waited for drag and drop action to complete
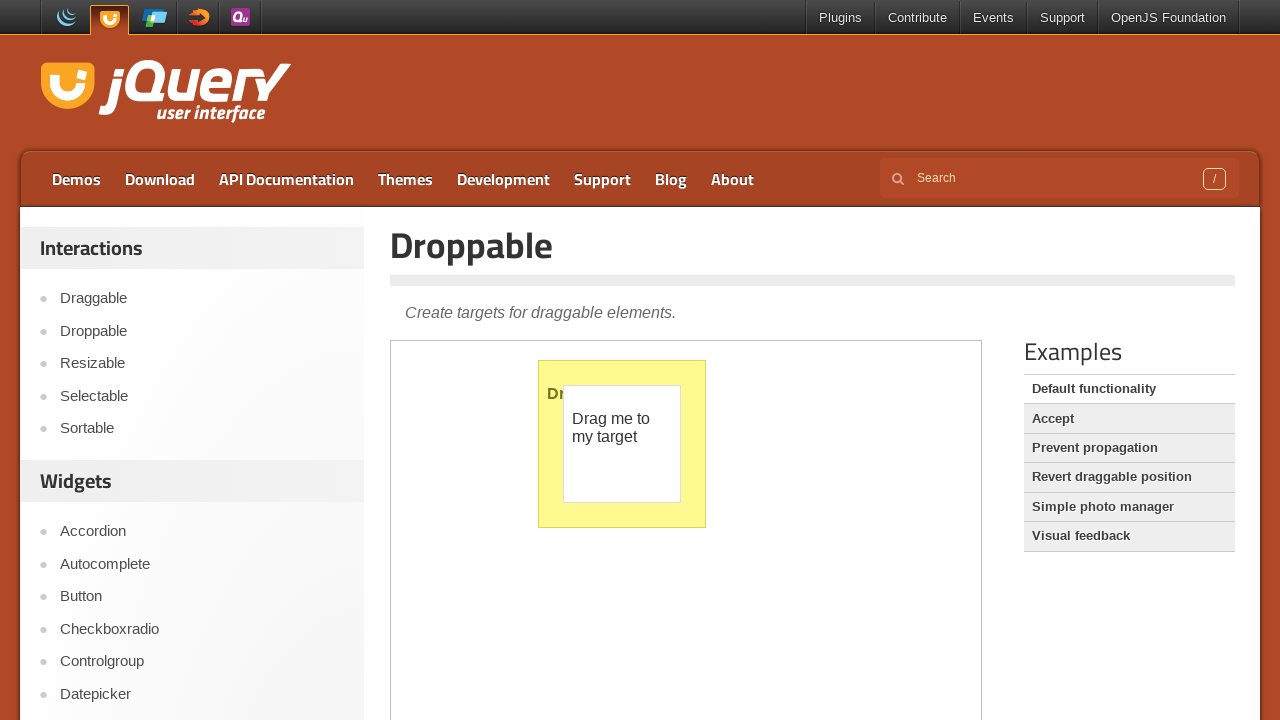

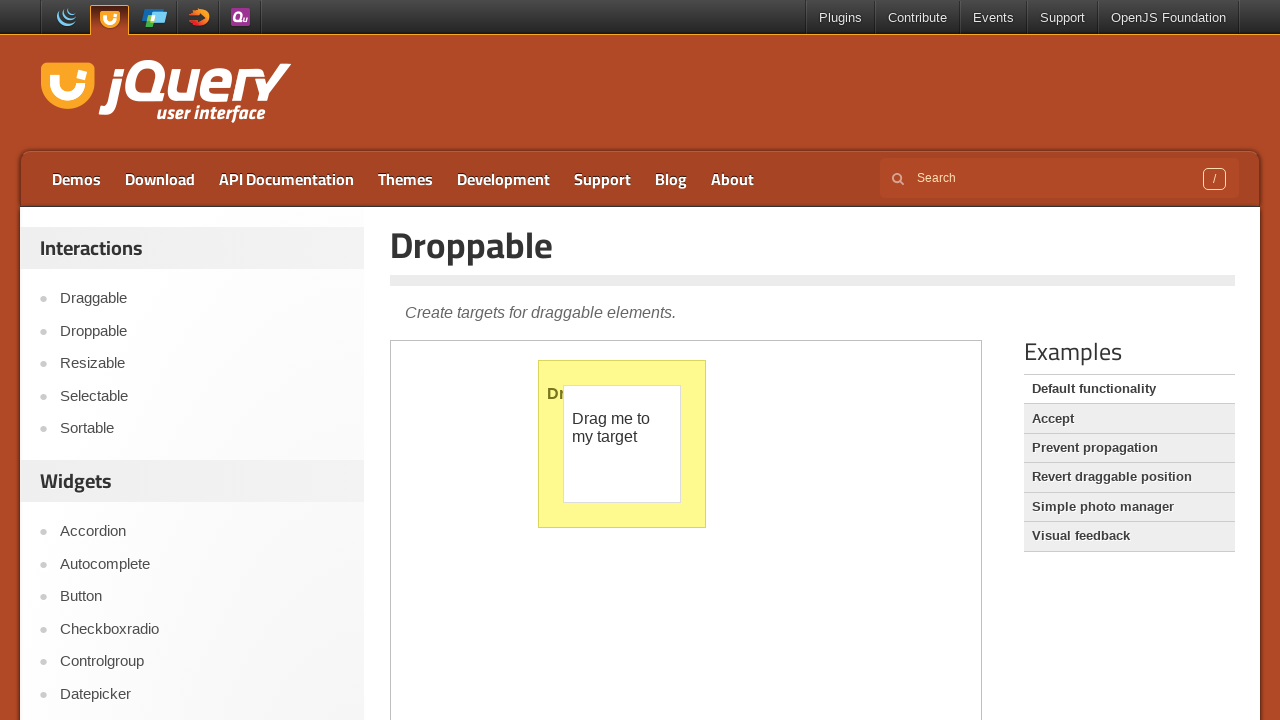